Solves a math problem on the page by calculating a formula based on a displayed value, then fills the answer and submits the form with checkbox and radio button selections

Starting URL: http://suninjuly.github.io/math.html

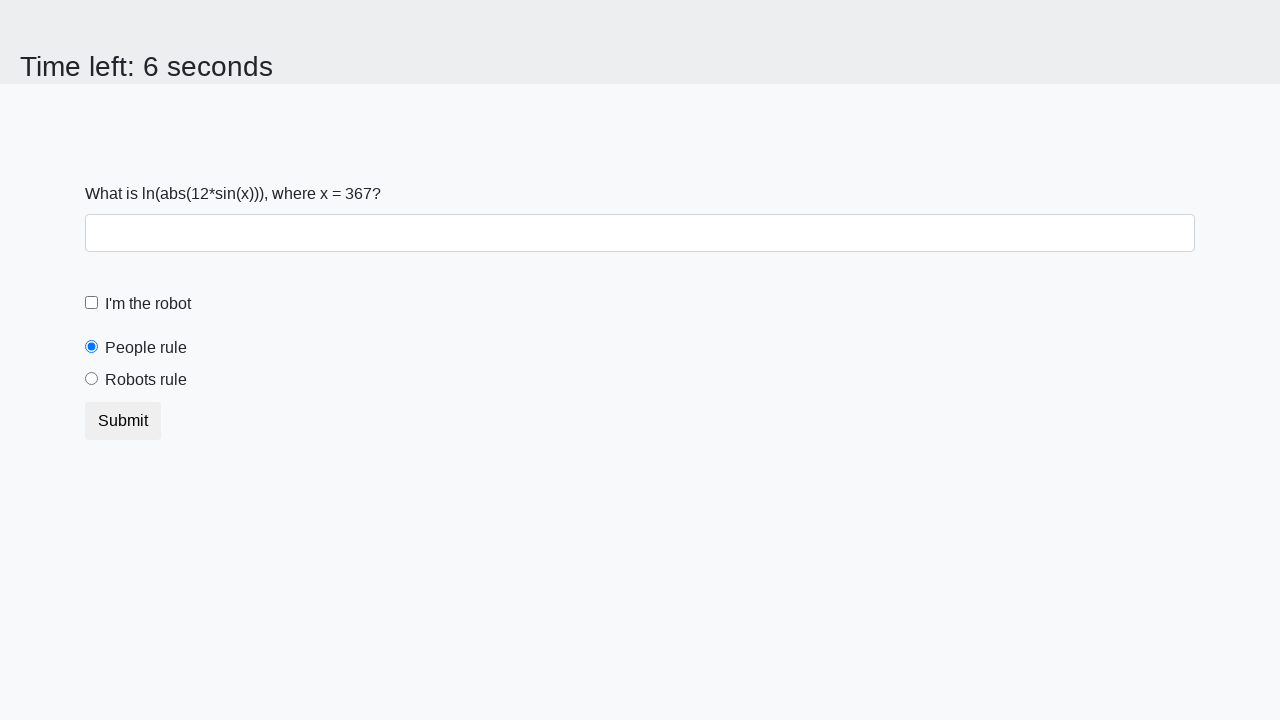

Located the x value input element
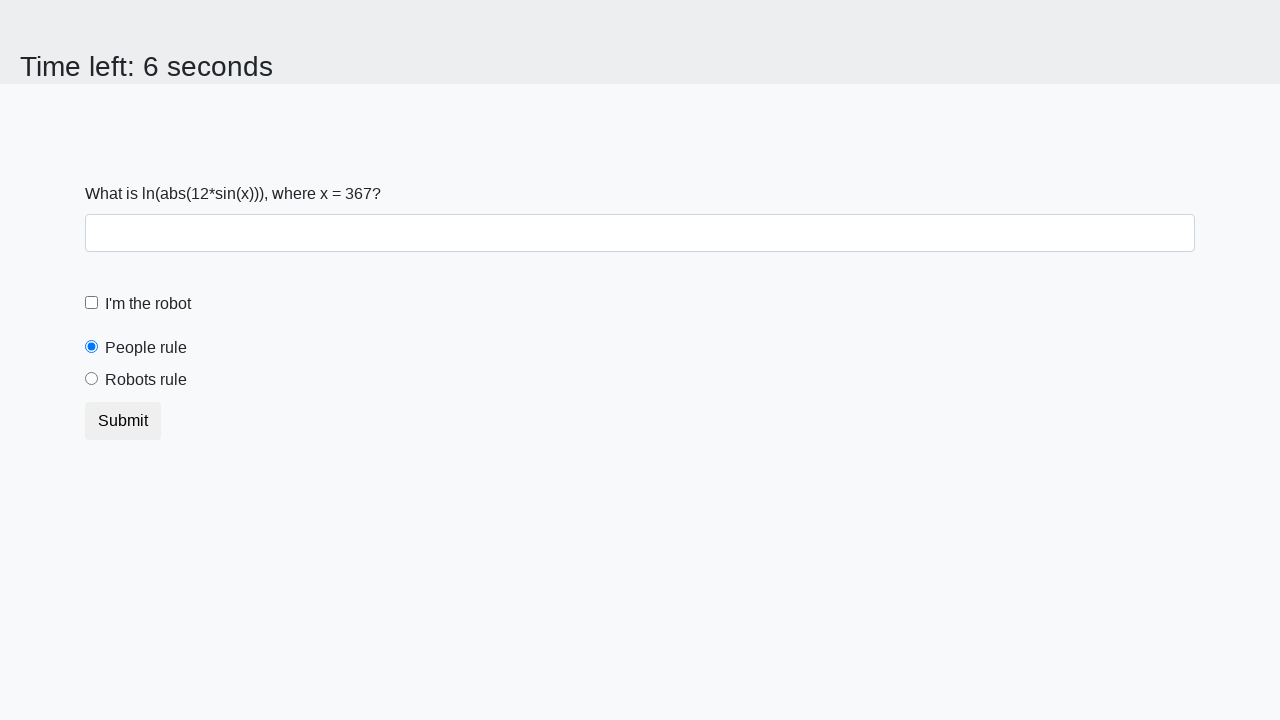

Retrieved x value from page: 367
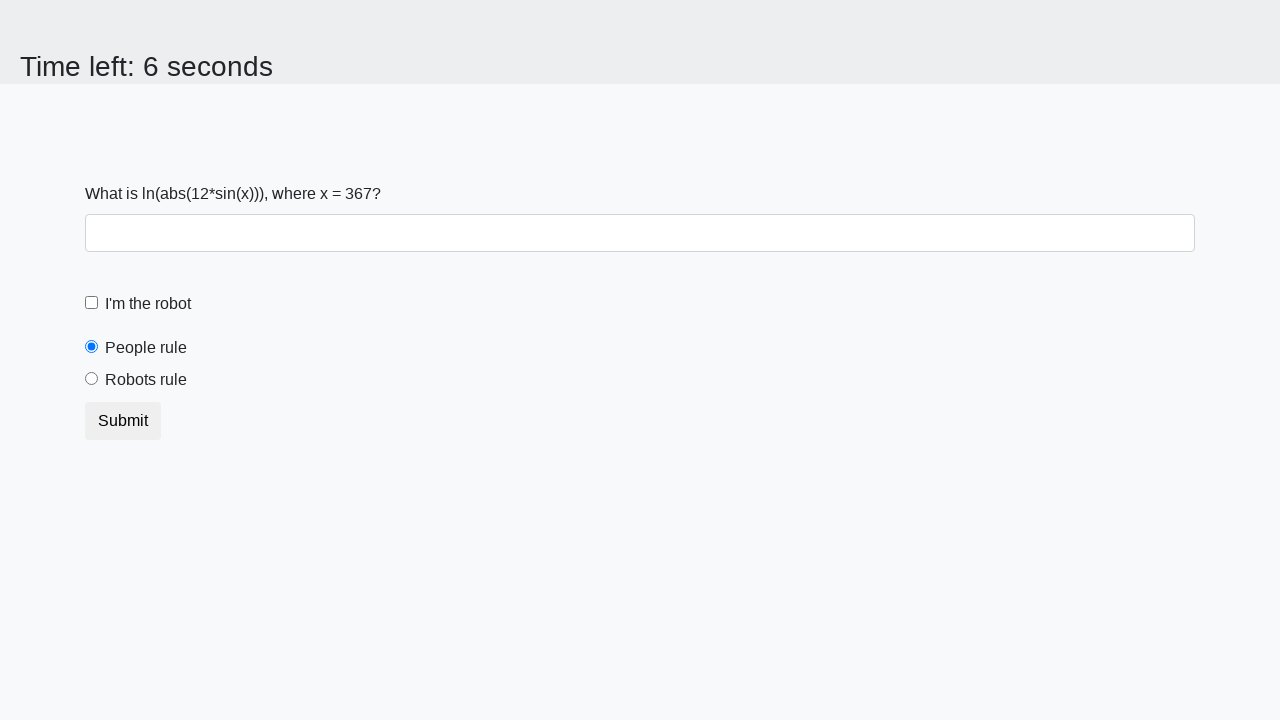

Calculated answer using formula: y = log(|12 * sin(367)|) = 1.8623064291000058
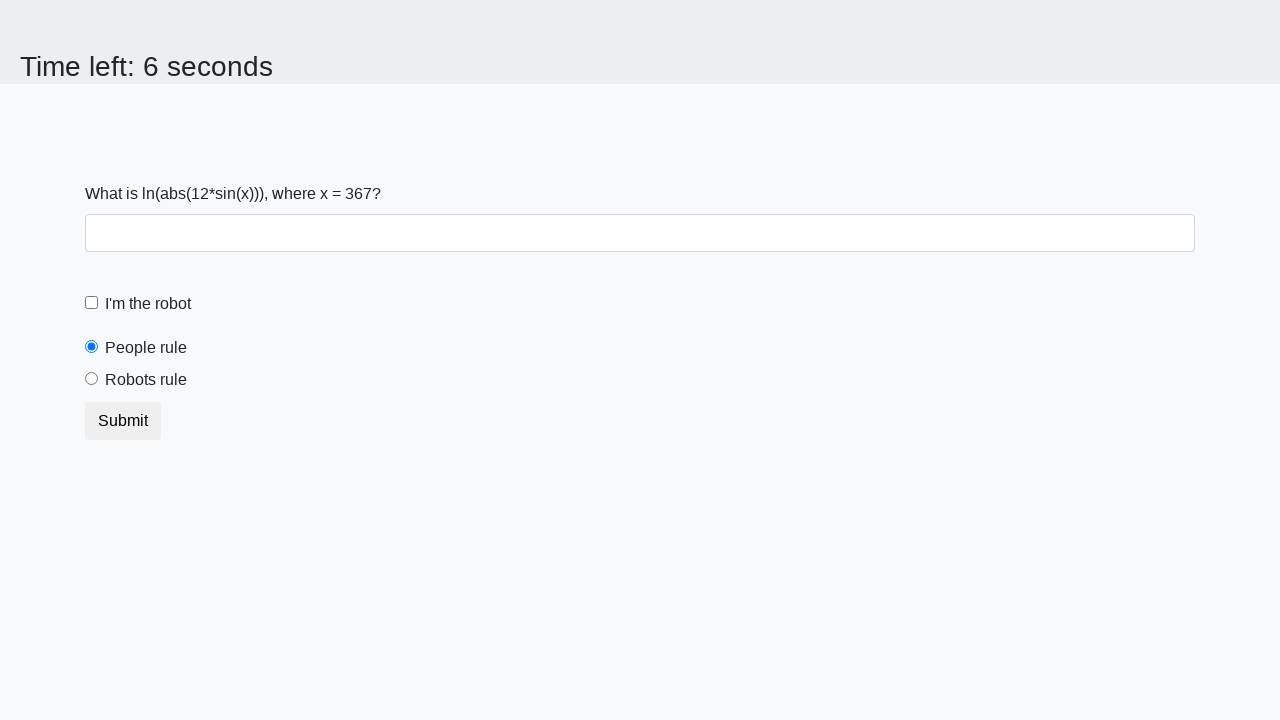

Filled answer field with calculated value: 1.8623064291000058 on #answer
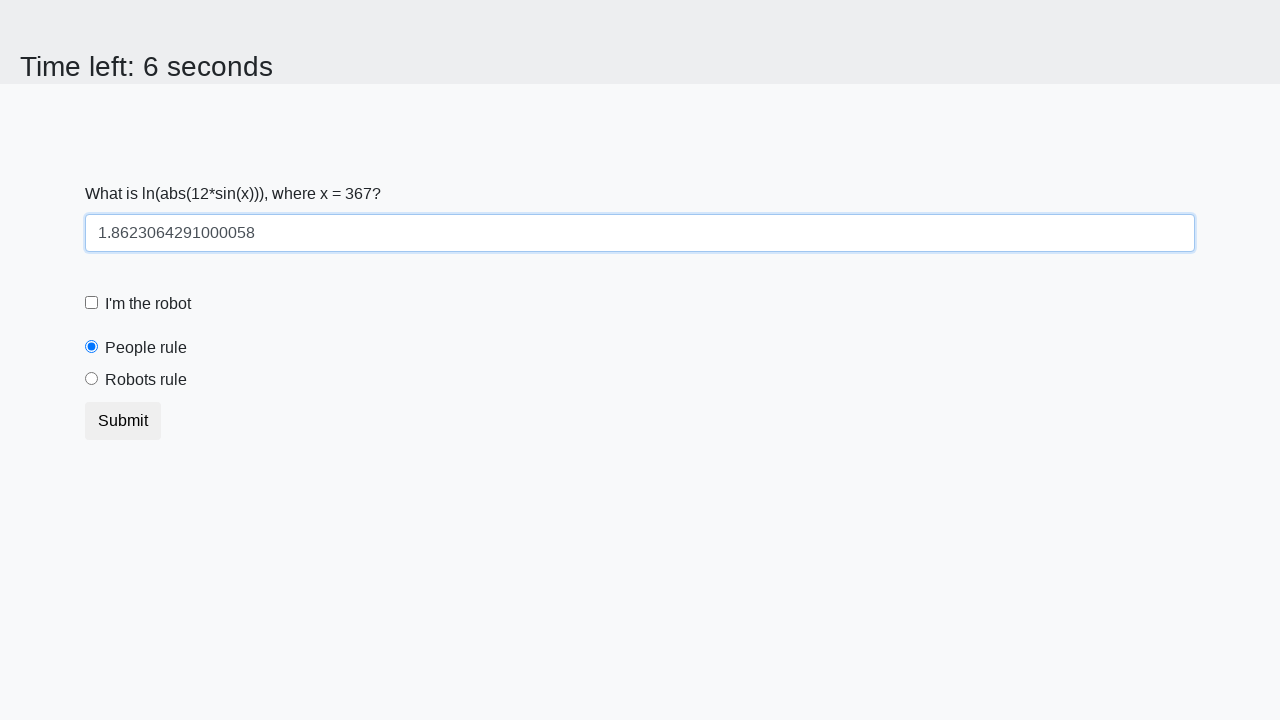

Clicked robot checkbox to confirm not a robot at (92, 303) on #robotCheckbox
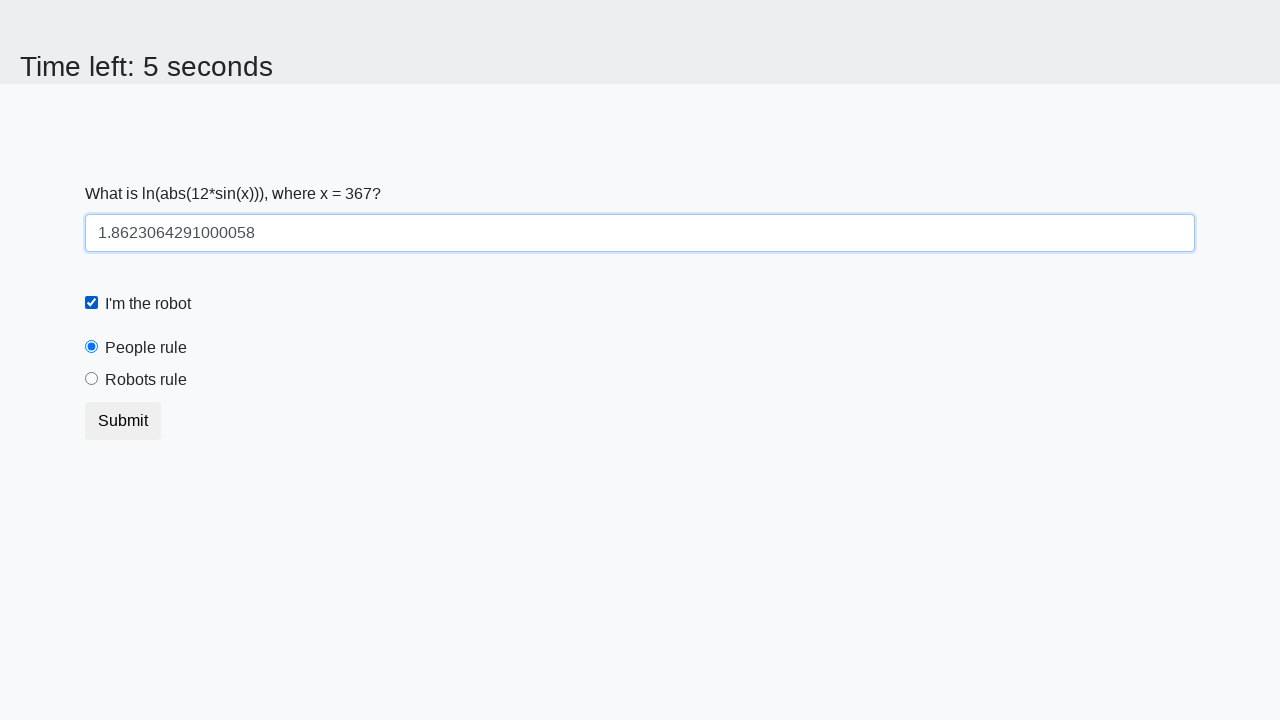

Selected the robots rule radio button at (92, 379) on #robotsRule
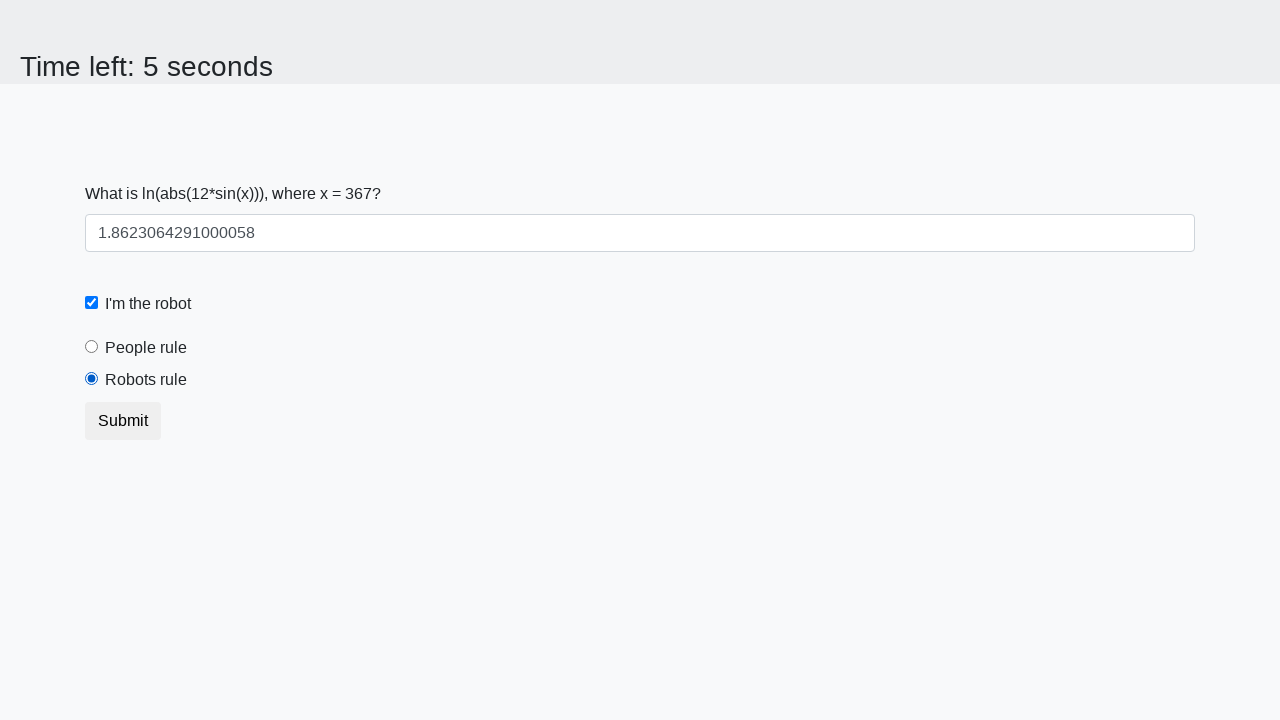

Submitted the form by clicking submit button at (123, 421) on button
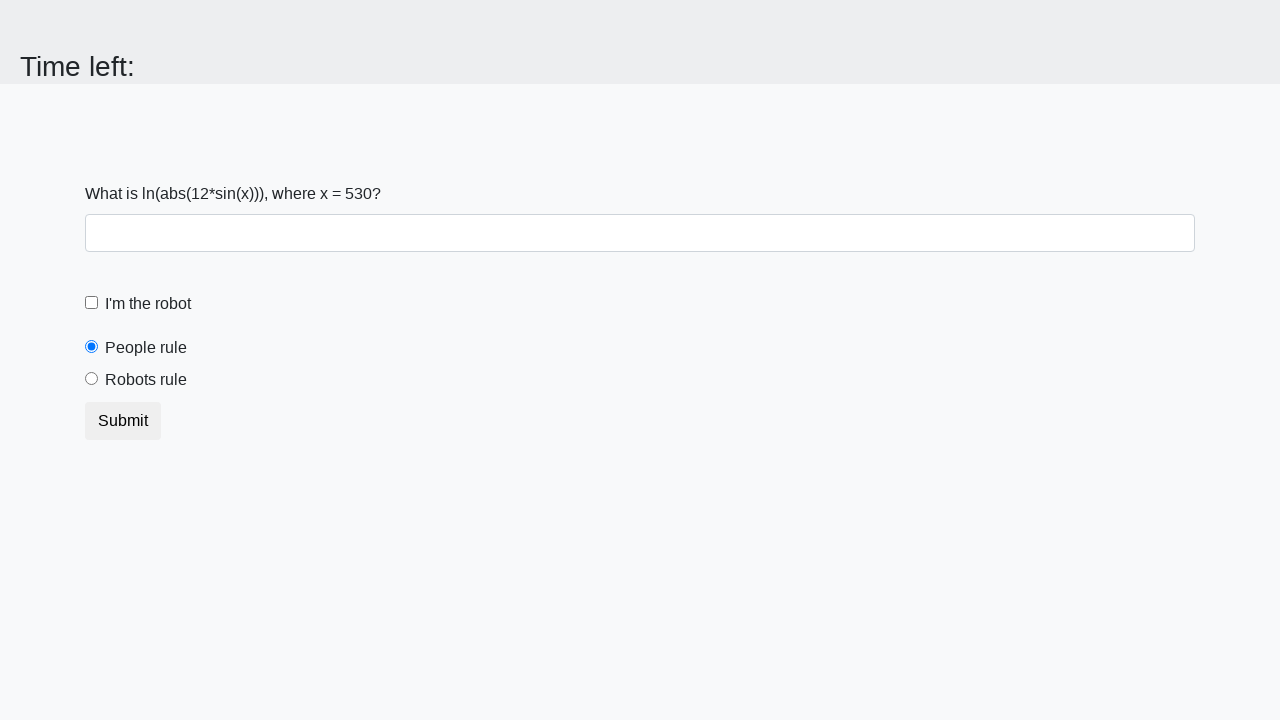

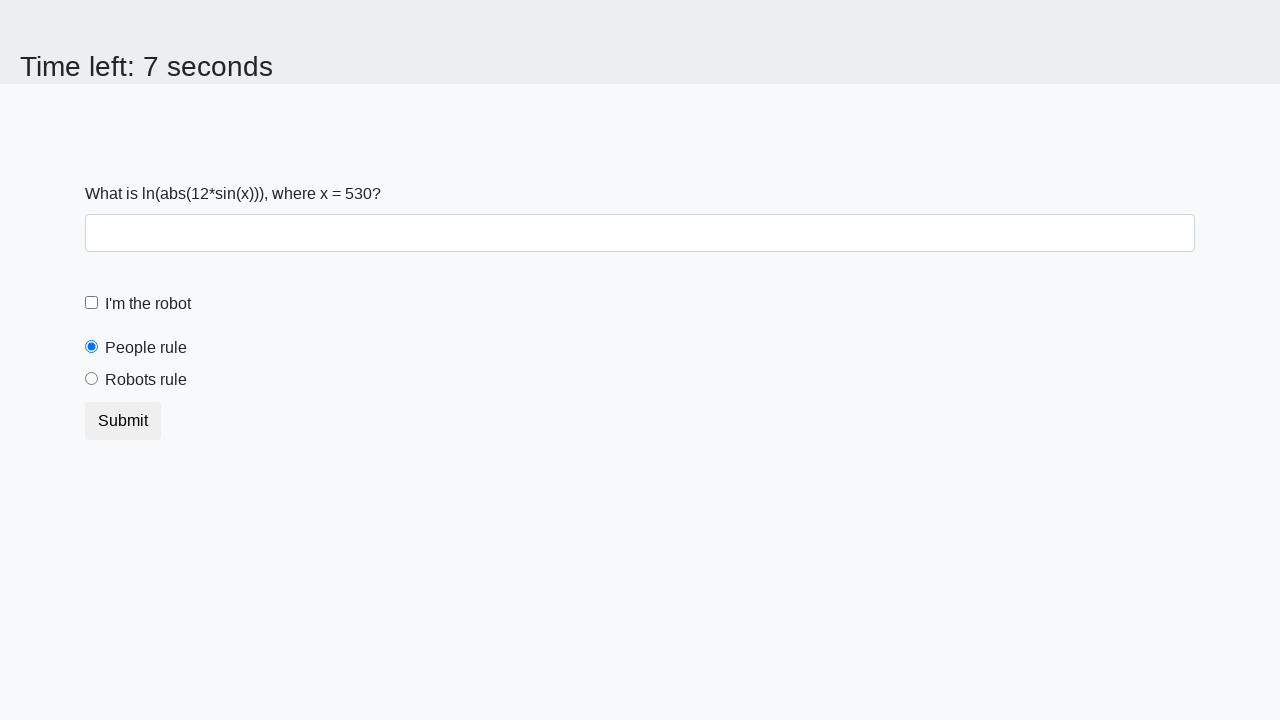